Verifies that the homepage loads correctly by checking the current URL

Starting URL: https://www.railyatri.in/

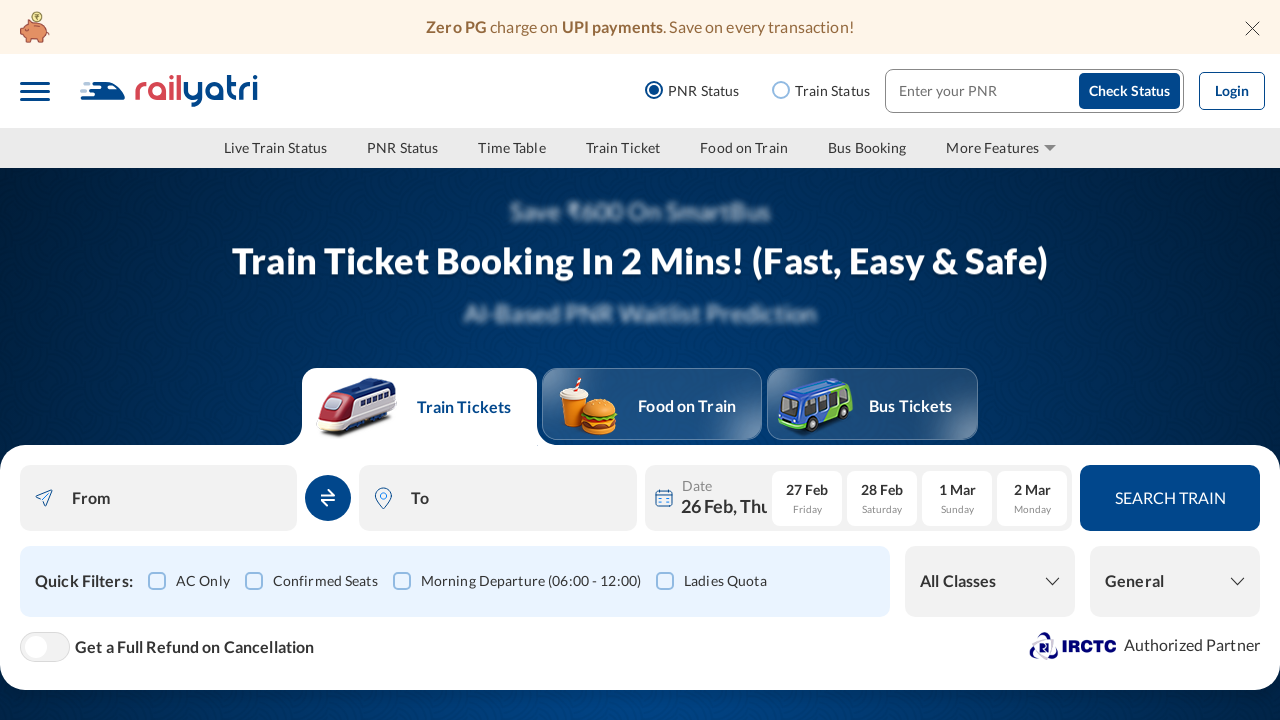

Verified that homepage URL is https://www.railyatri.in/
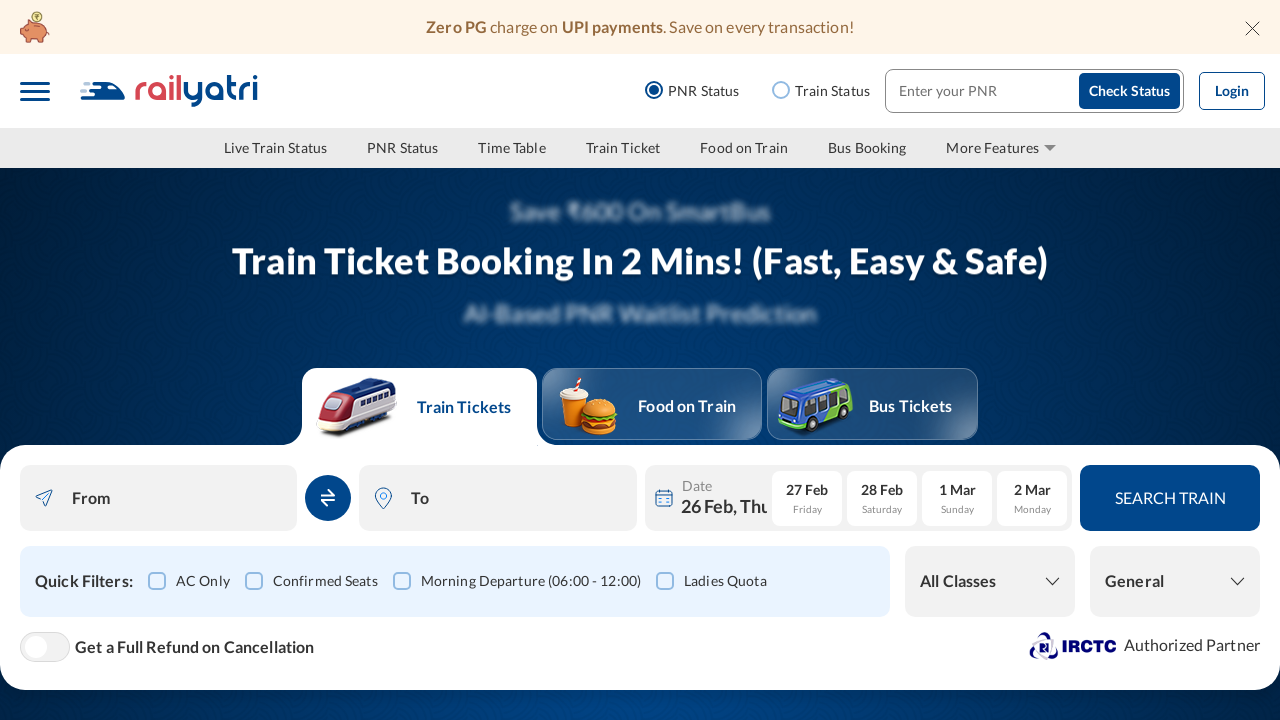

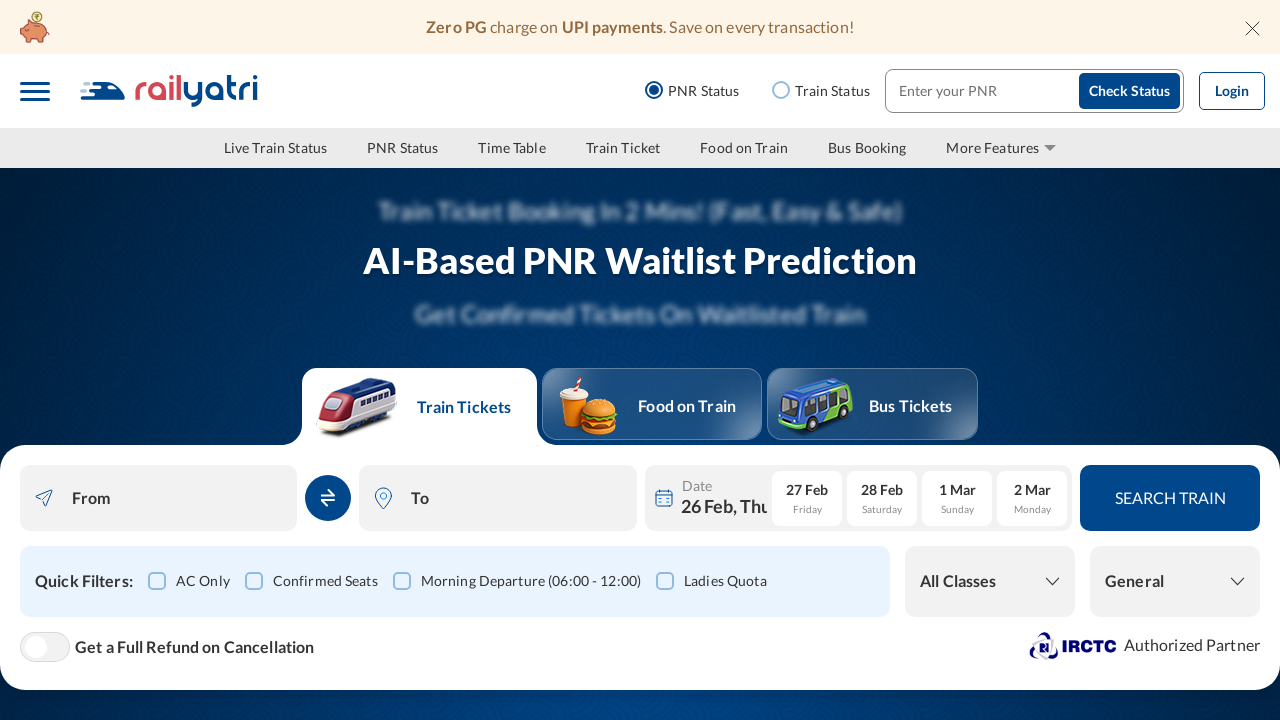